Navigates to the Python.org homepage and verifies that the event widget with dates and event names is present

Starting URL: https://www.python.org/

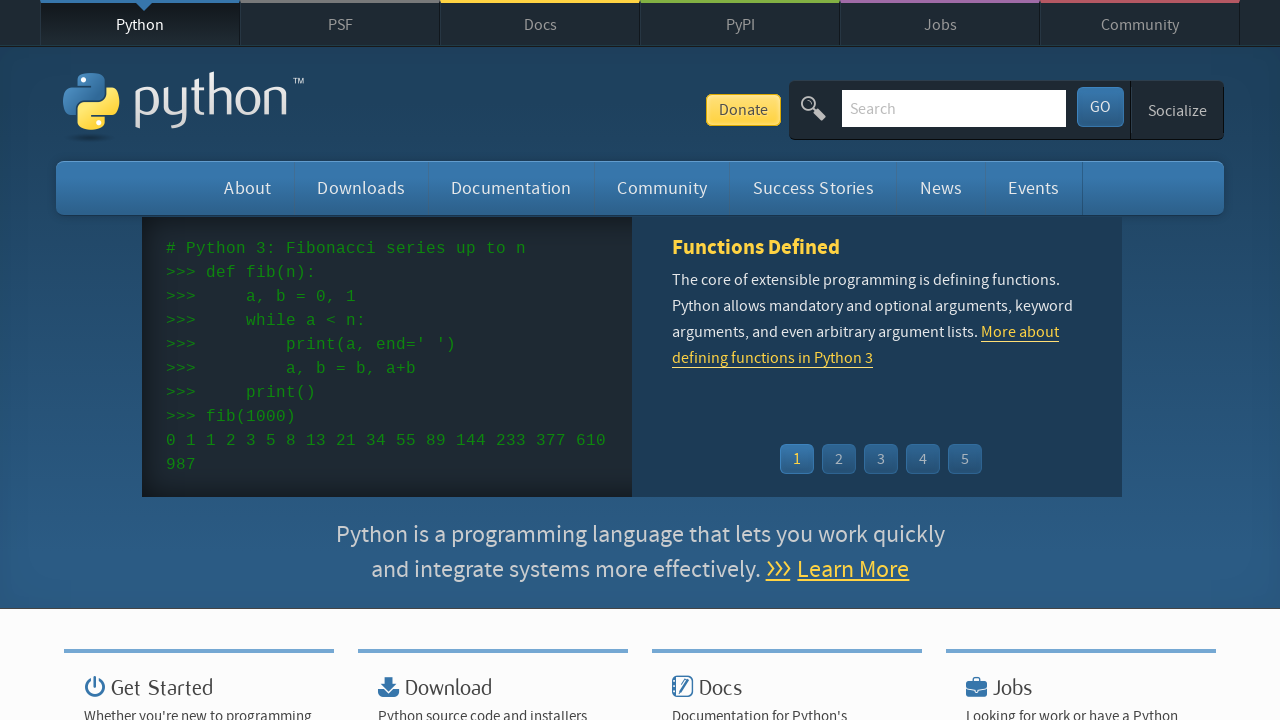

Navigated to Python.org homepage
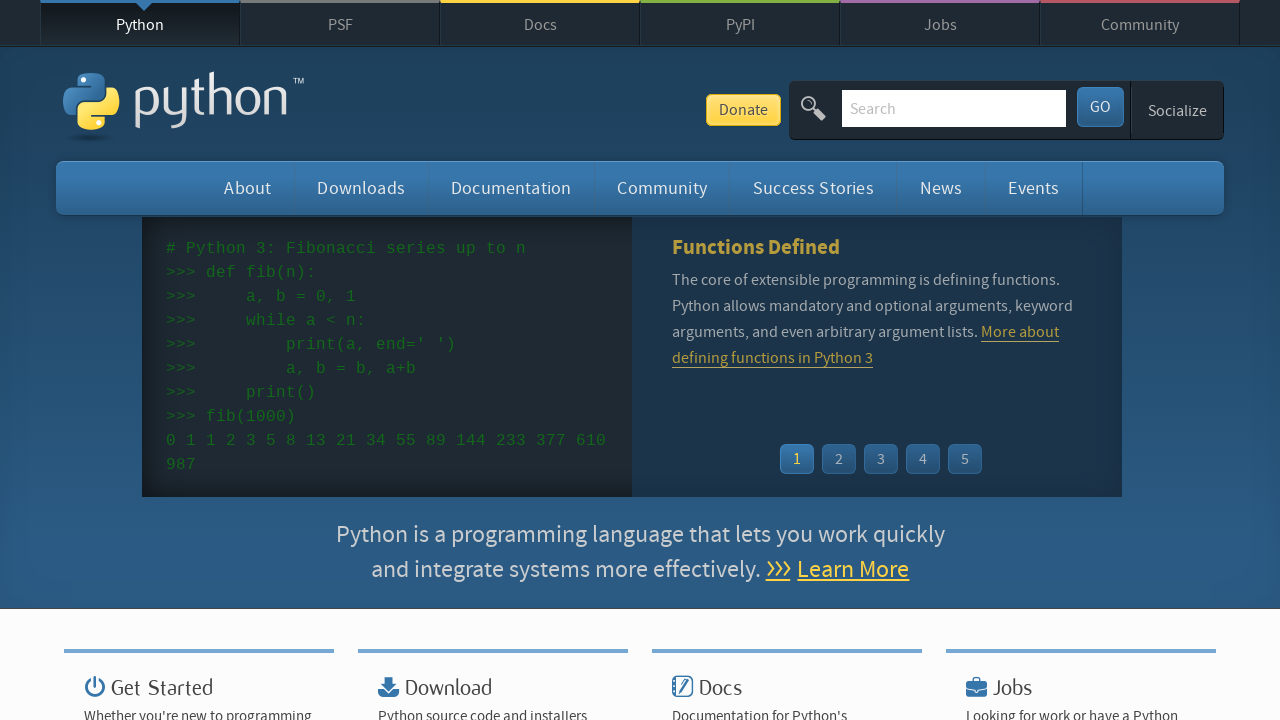

Event widget loaded and is present on the page
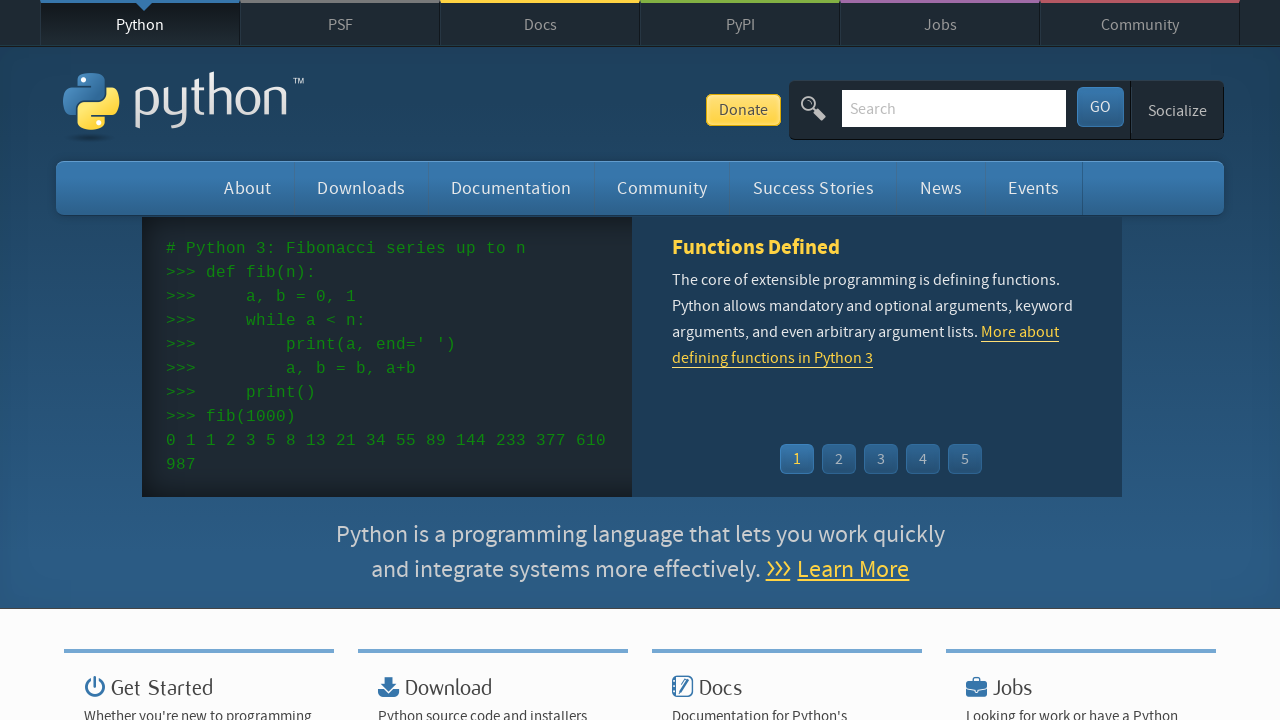

Event dates are displayed in the event widget
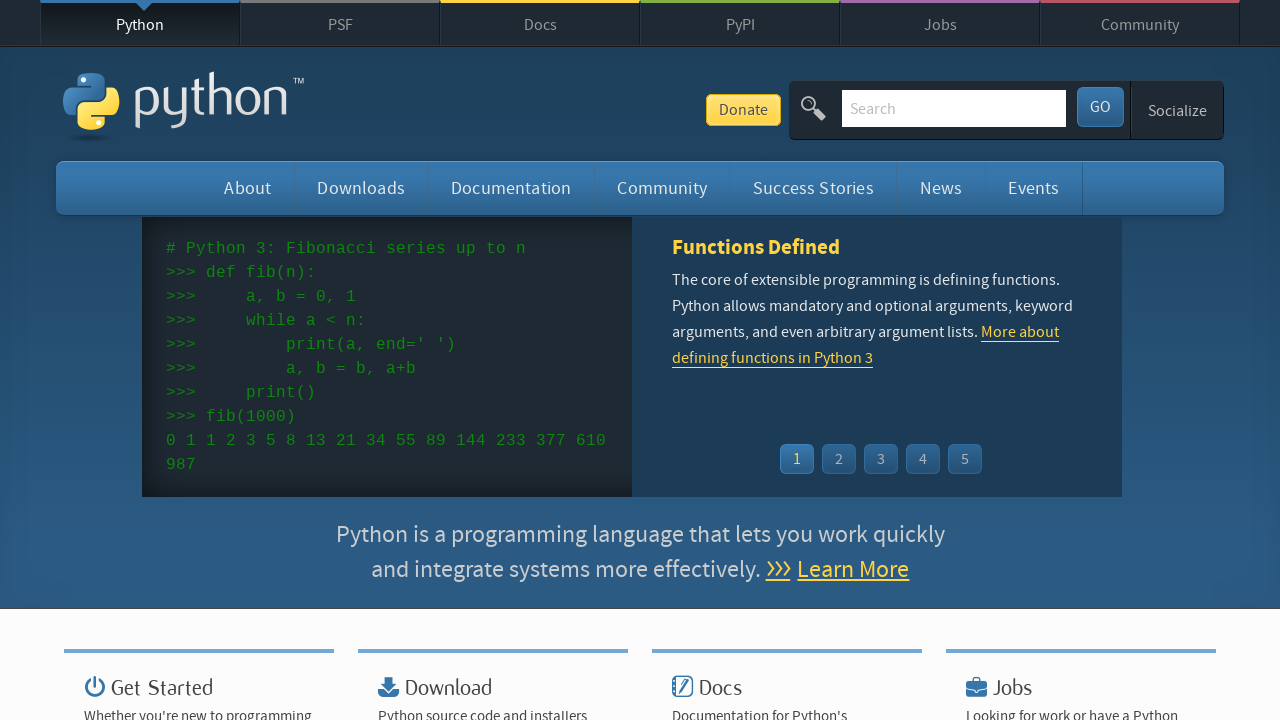

Event names/links are displayed in the event widget
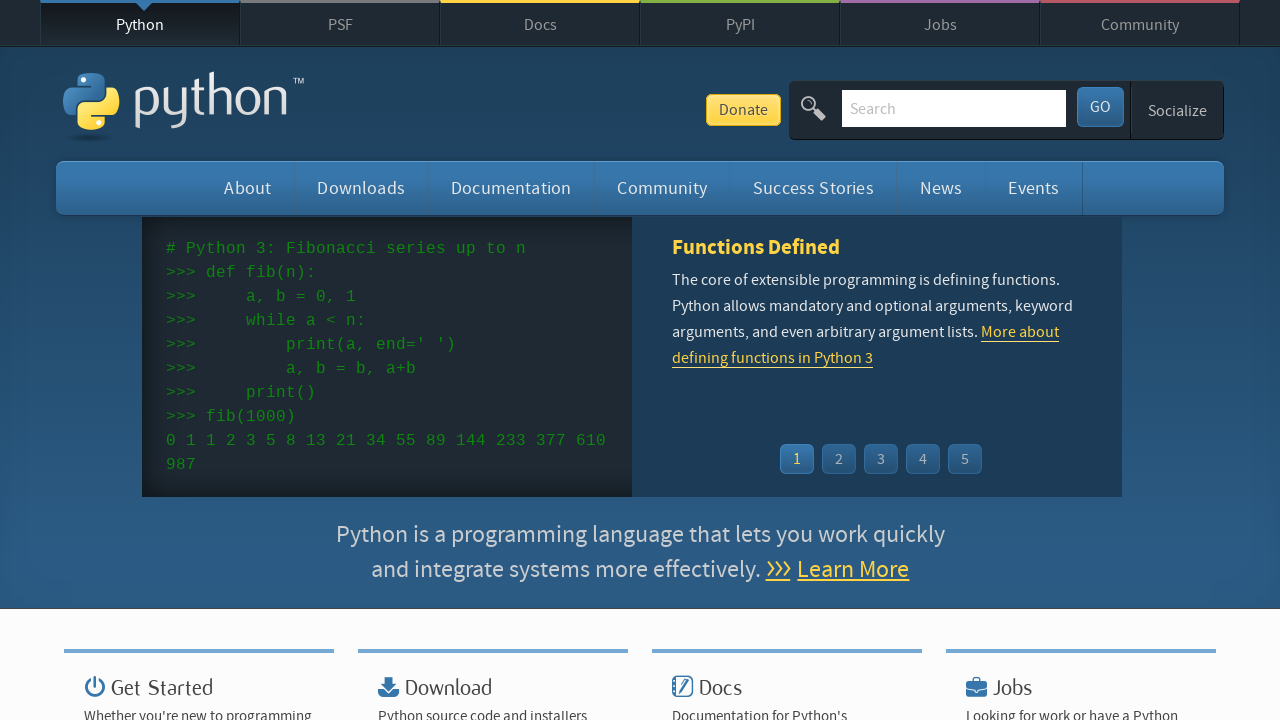

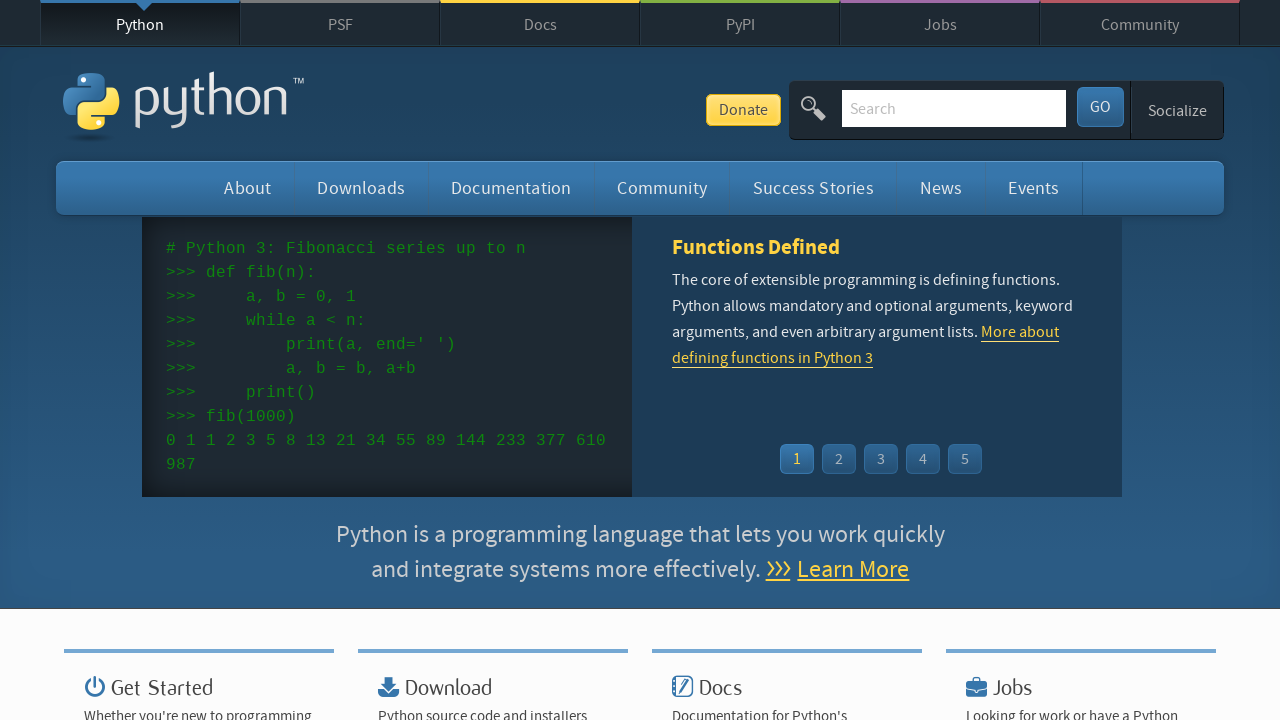